Tests a registration form by filling in first name, last name, and email fields, then submitting the form

Starting URL: https://secure-retreat-92358.herokuapp.com/

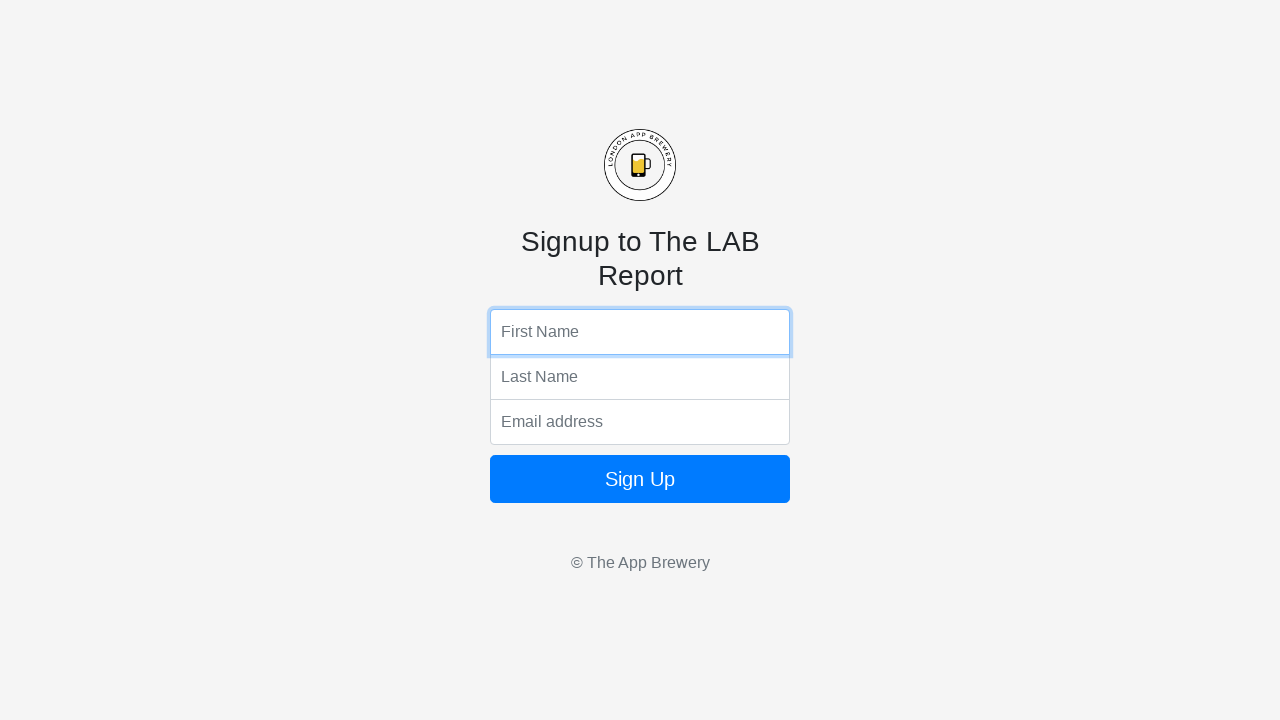

Navigated to registration form page
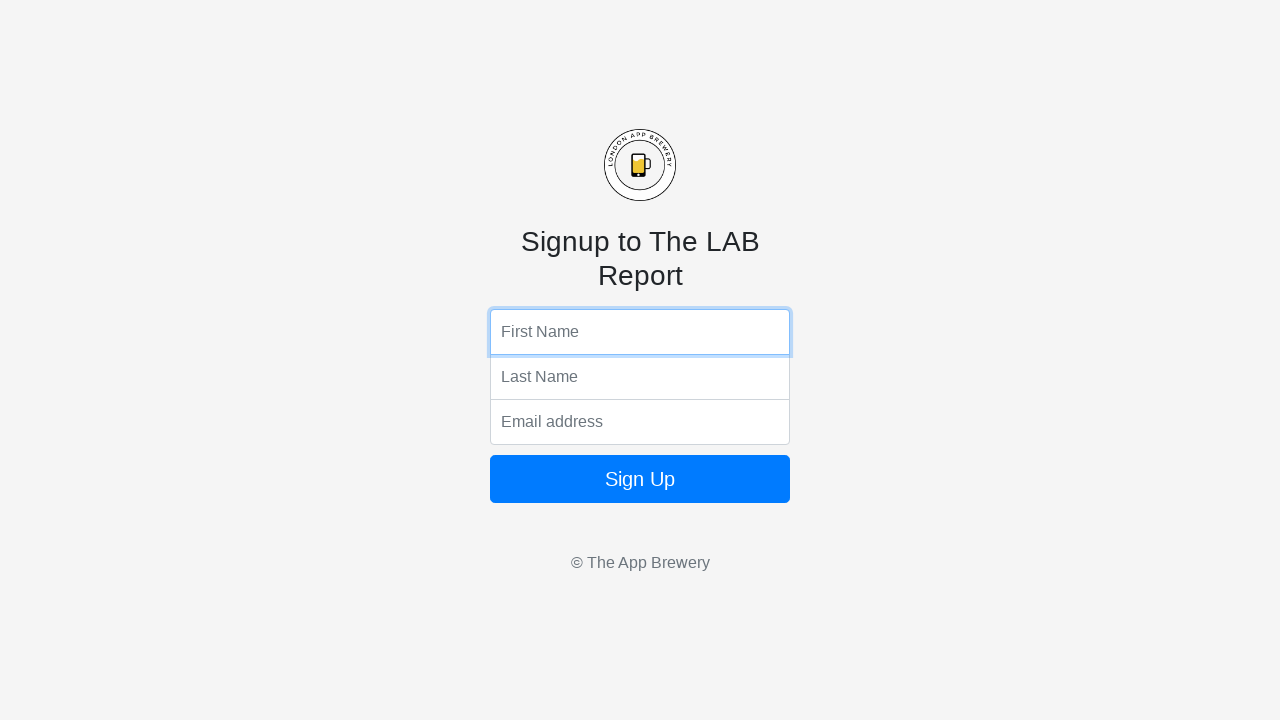

Filled first name field with 'John' on input[name='fName']
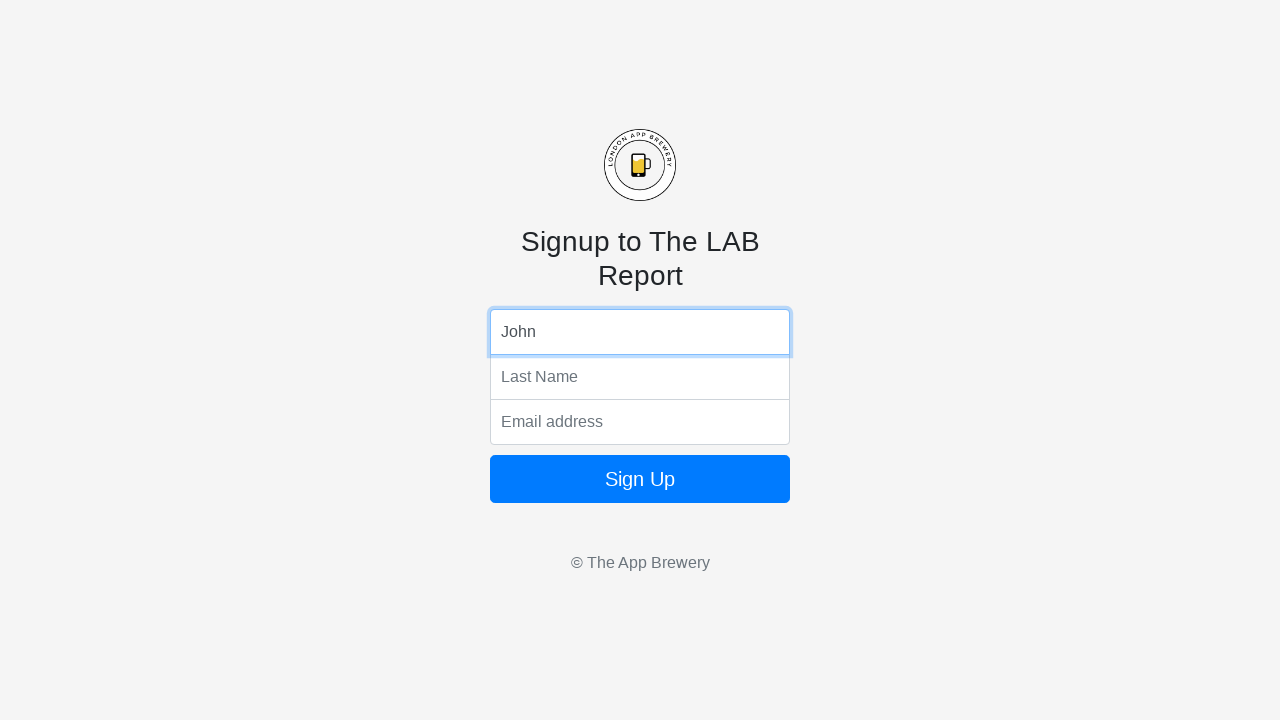

Filled last name field with 'Smith' on input[name='lName']
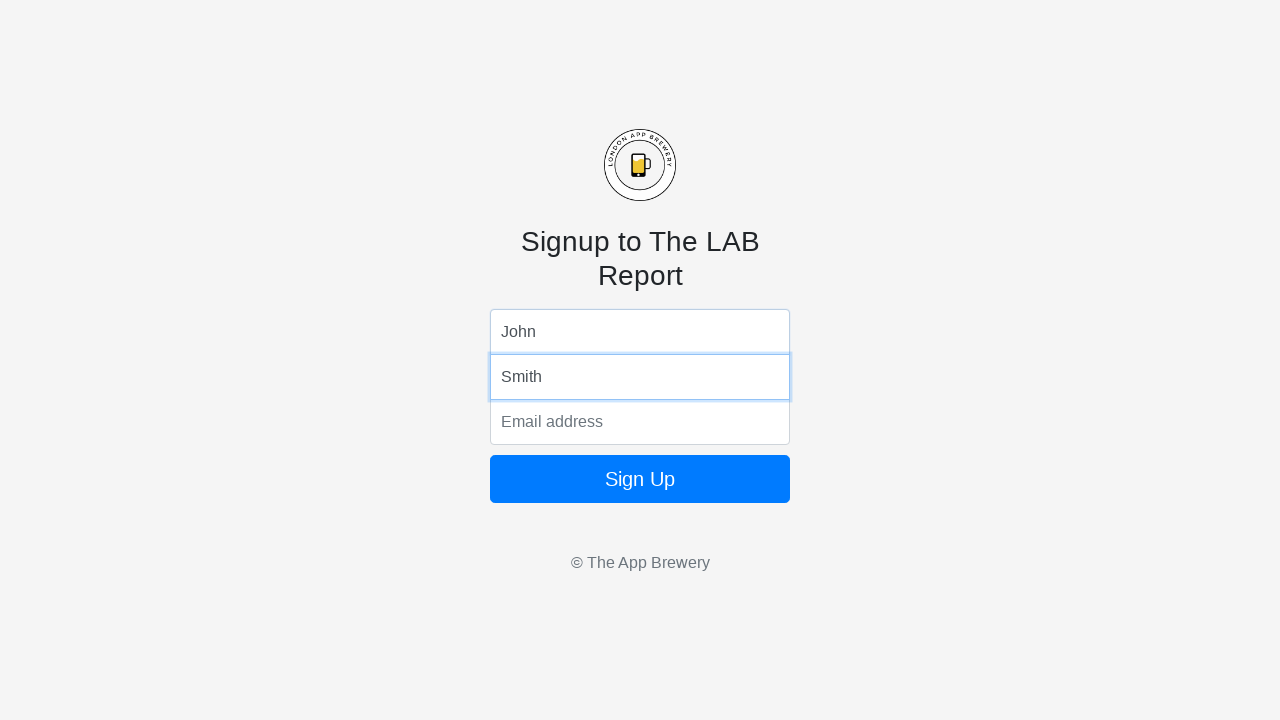

Filled email field with 'john.smith@example.com' on input[name='email']
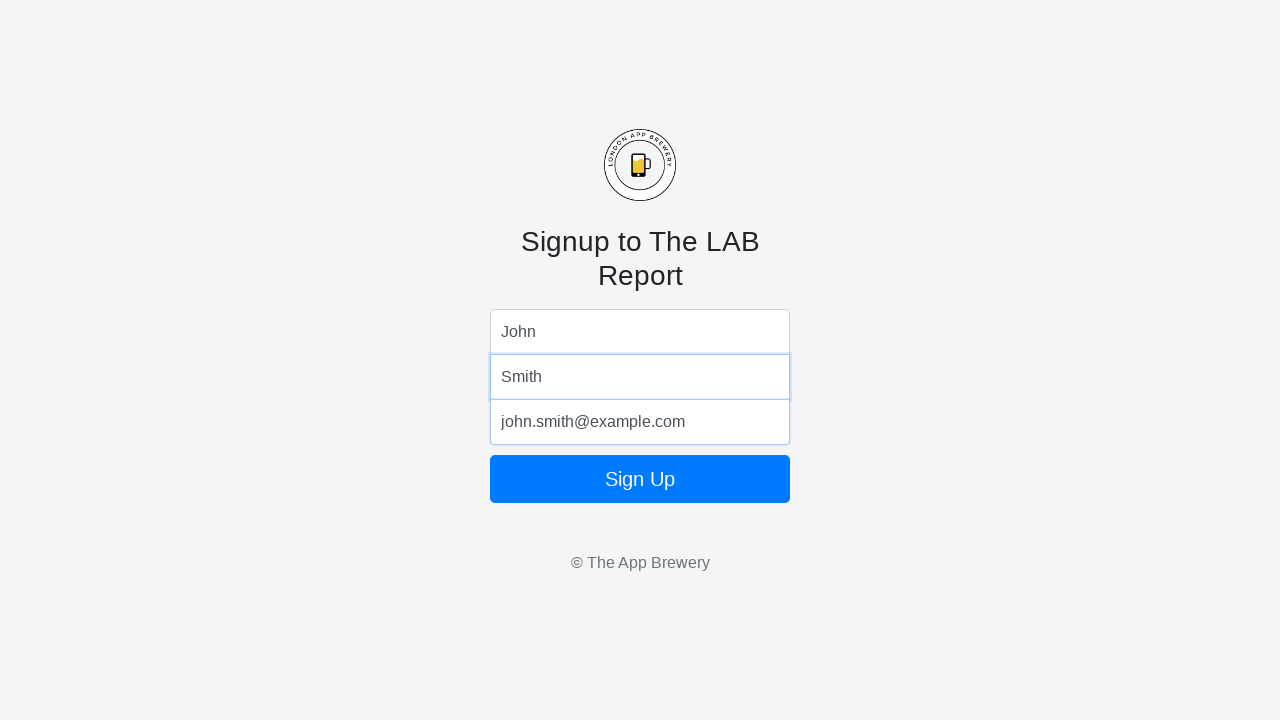

Submitted registration form by pressing Enter on button on button
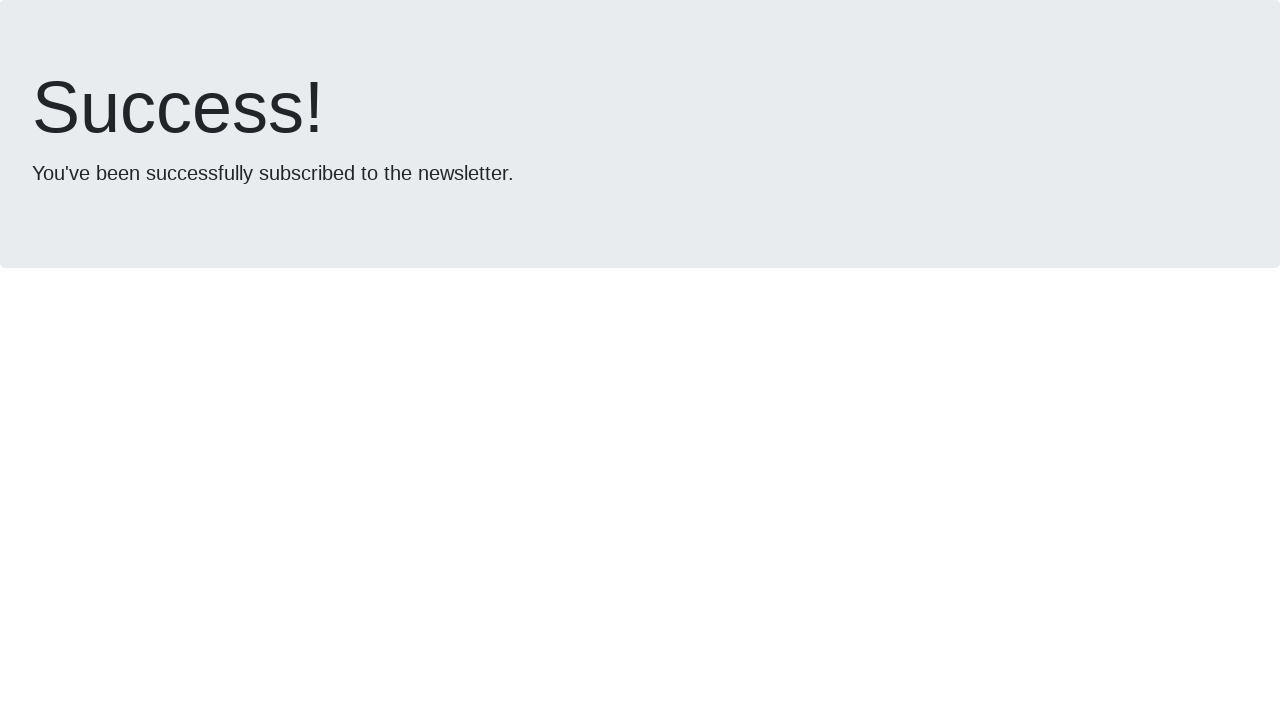

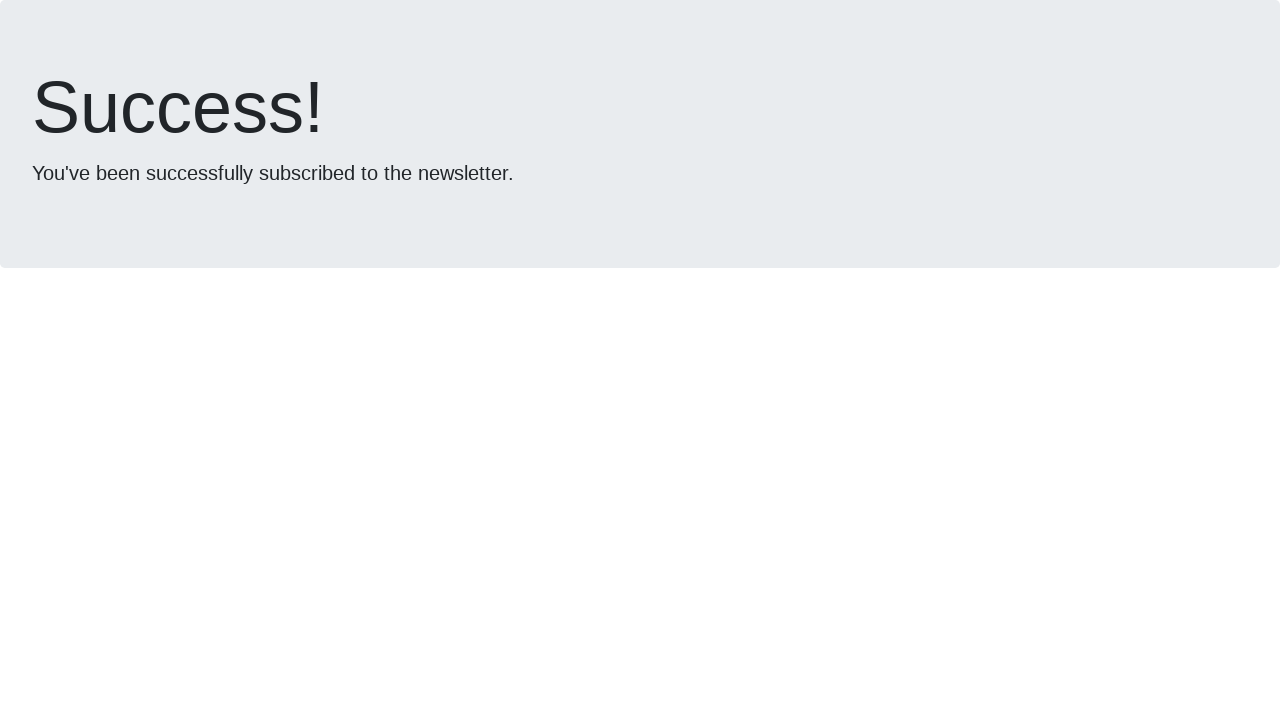